Tests a text box form by filling in username, email, current address, and permanent address fields, then submitting the form

Starting URL: https://demoqa.com/text-box

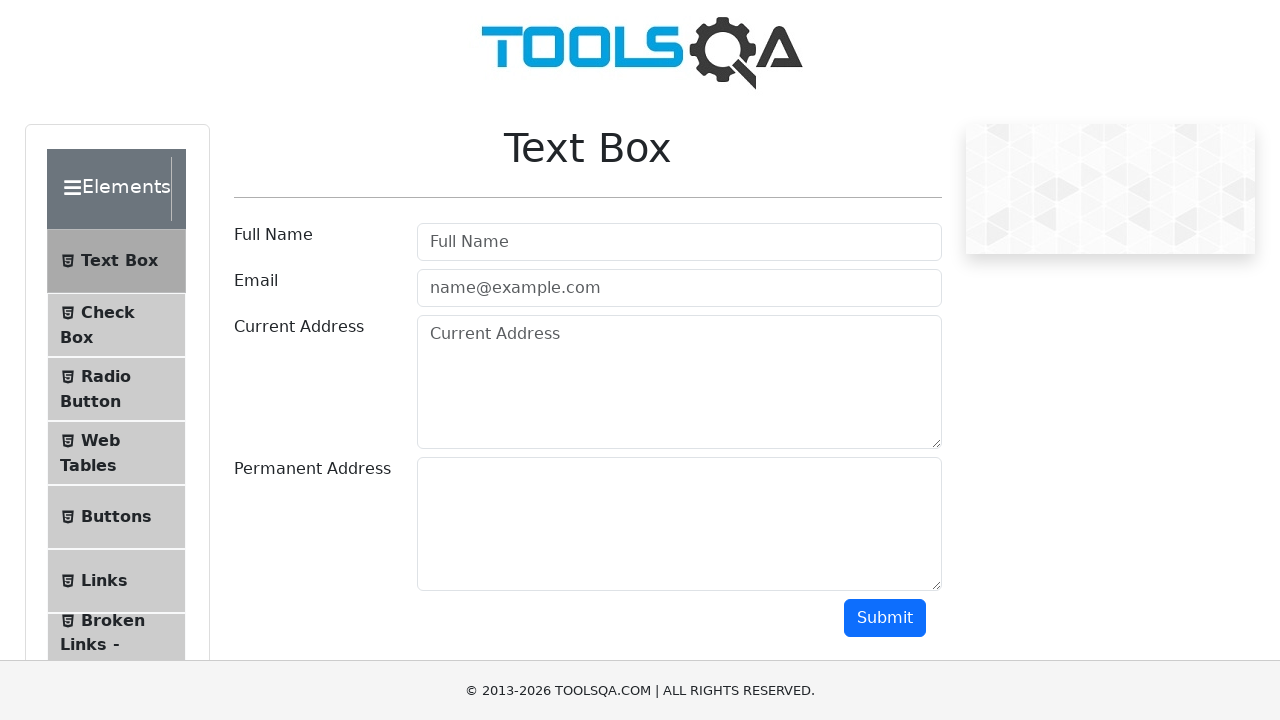

Filled username field with 'adnan' on #userName
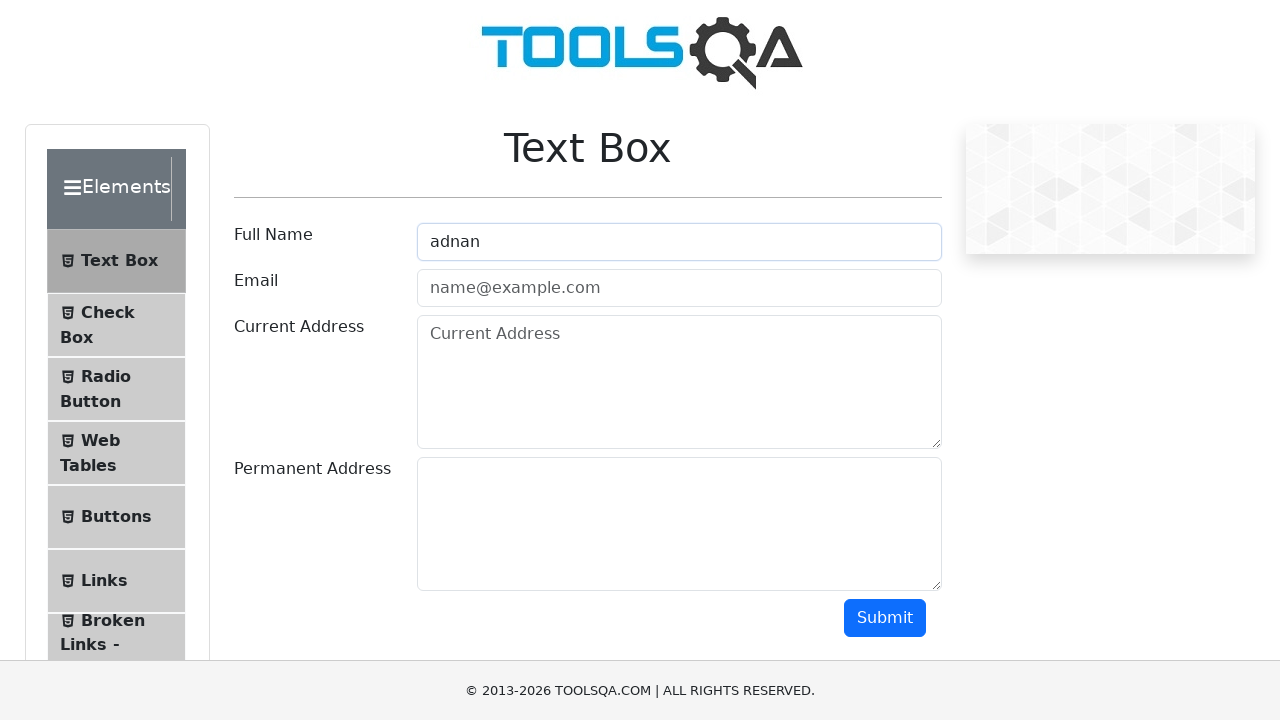

Filled email field with 'aladnansami21@gmail.com' on #userEmail
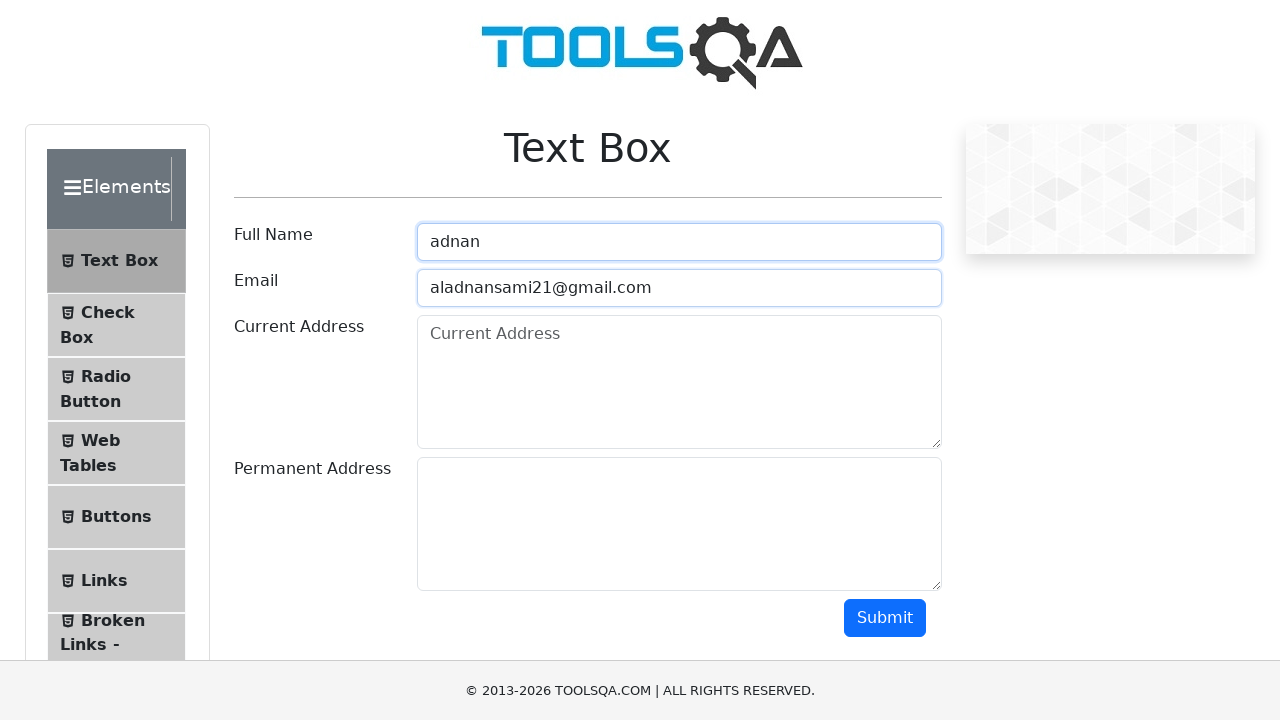

Filled current address field with 'dhaka' on #currentAddress
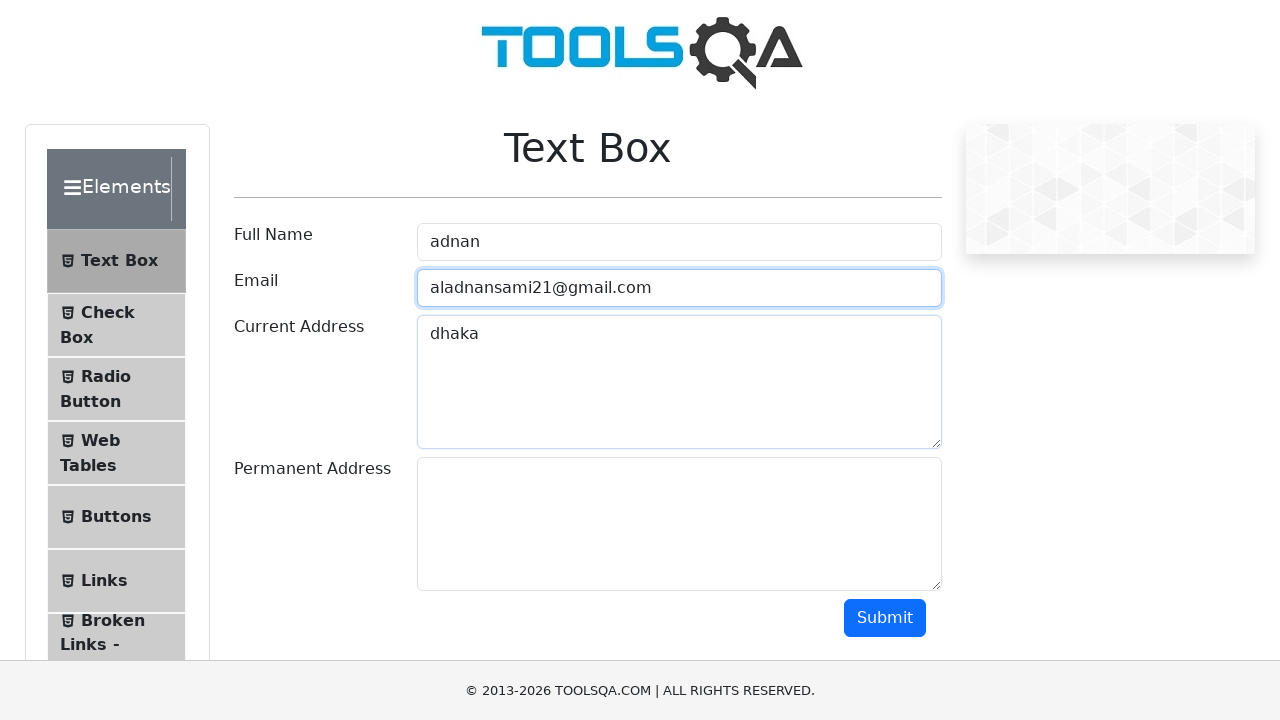

Filled permanent address field with 'BB' on #permanentAddress
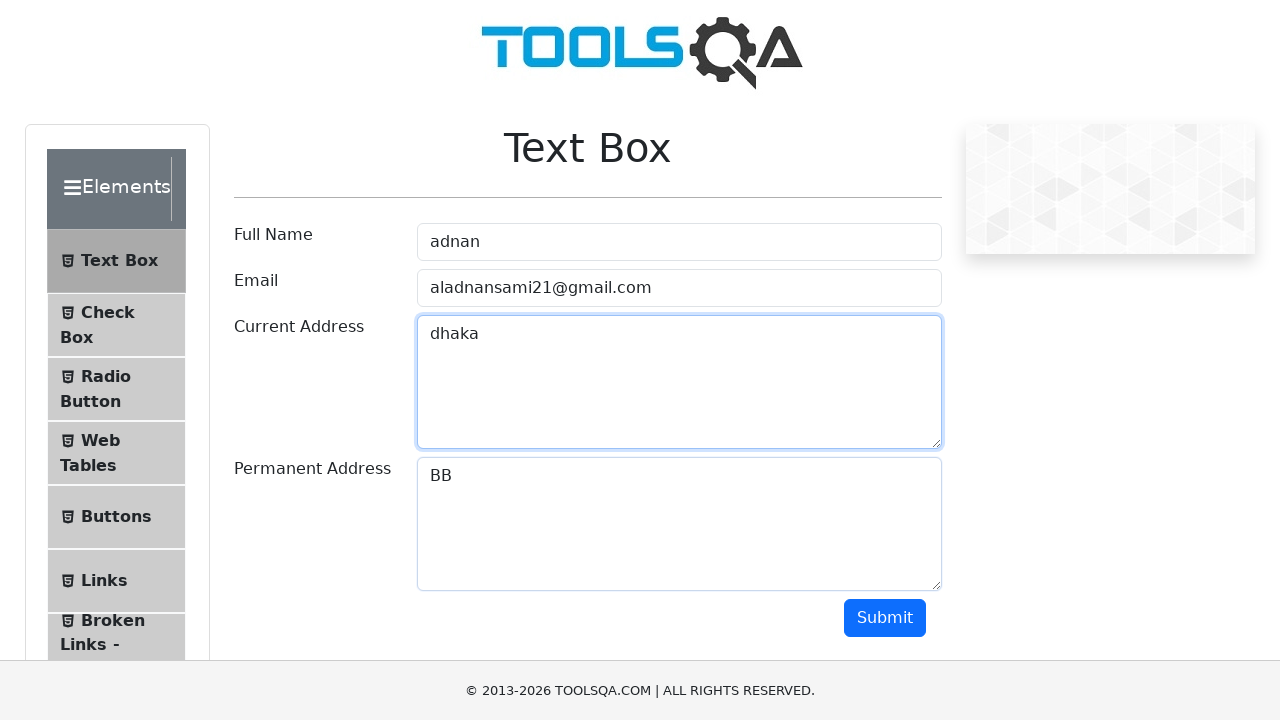

Clicked submit button to submit the form at (885, 618) on button >> nth=1
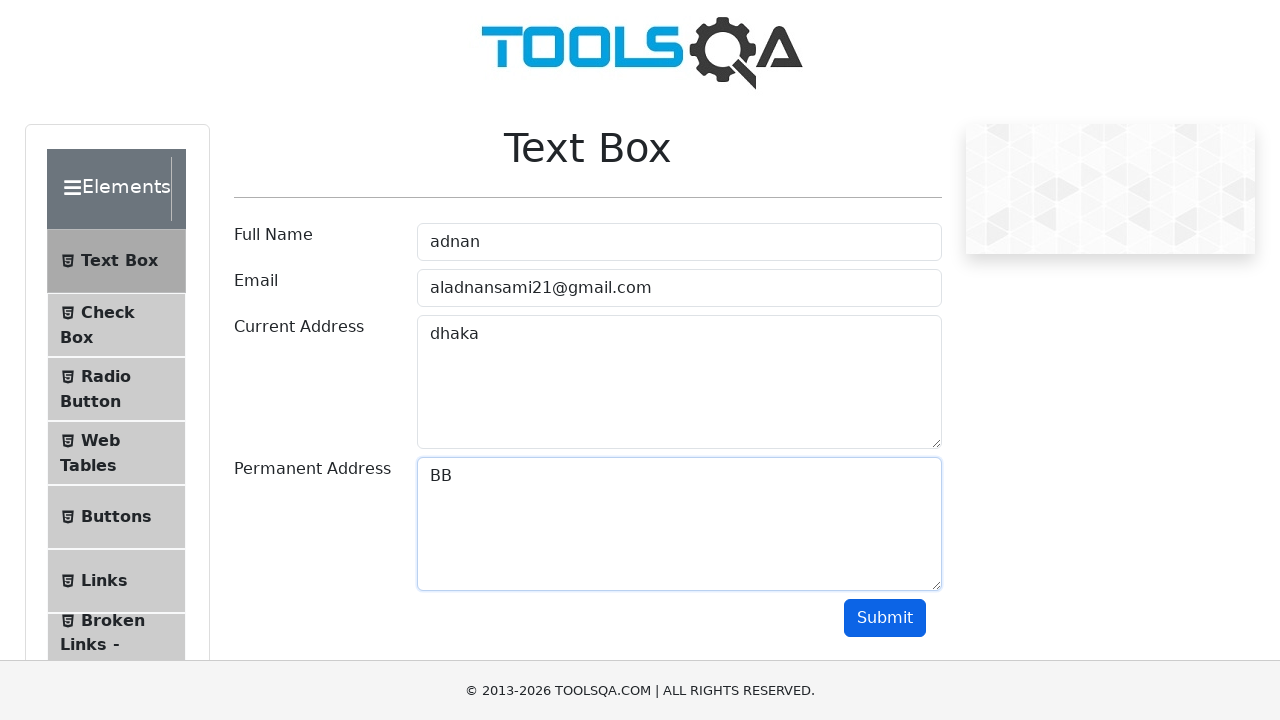

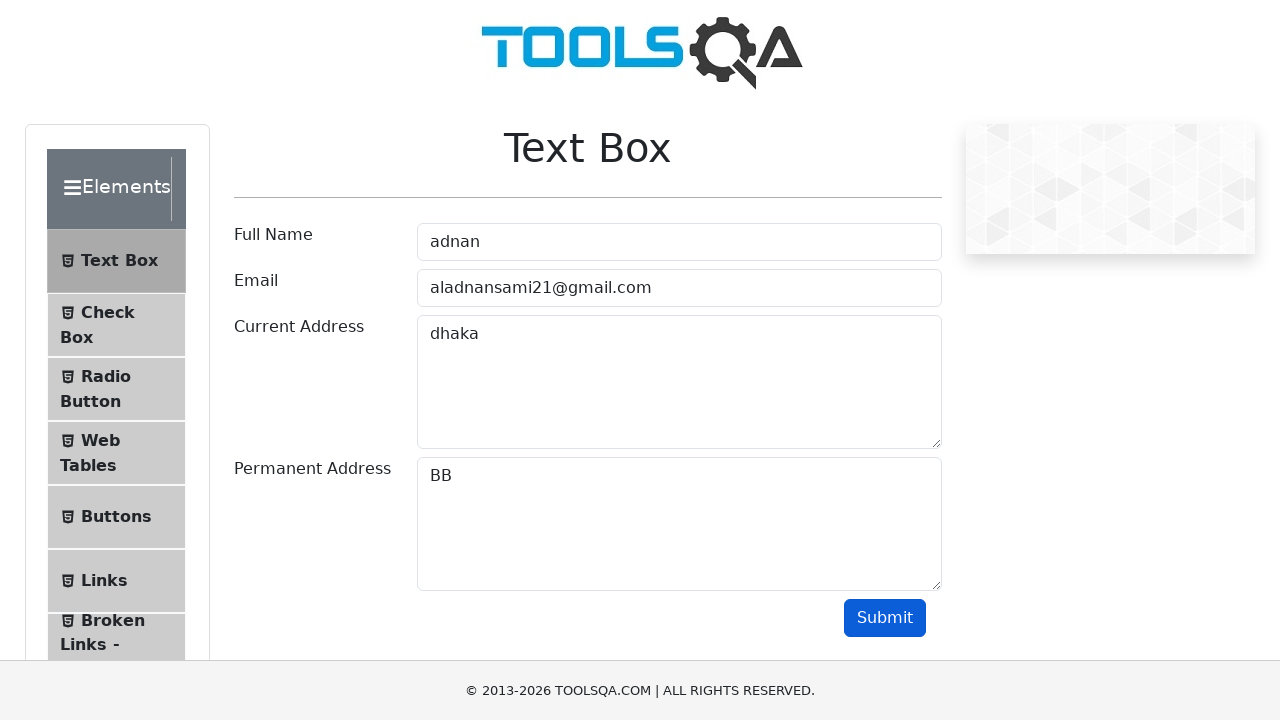